Tests autocomplete/autosuggestion functionality by typing partial text and selecting suggestions from dropdown

Starting URL: https://rahulshettyacademy.com/AutomationPractice/

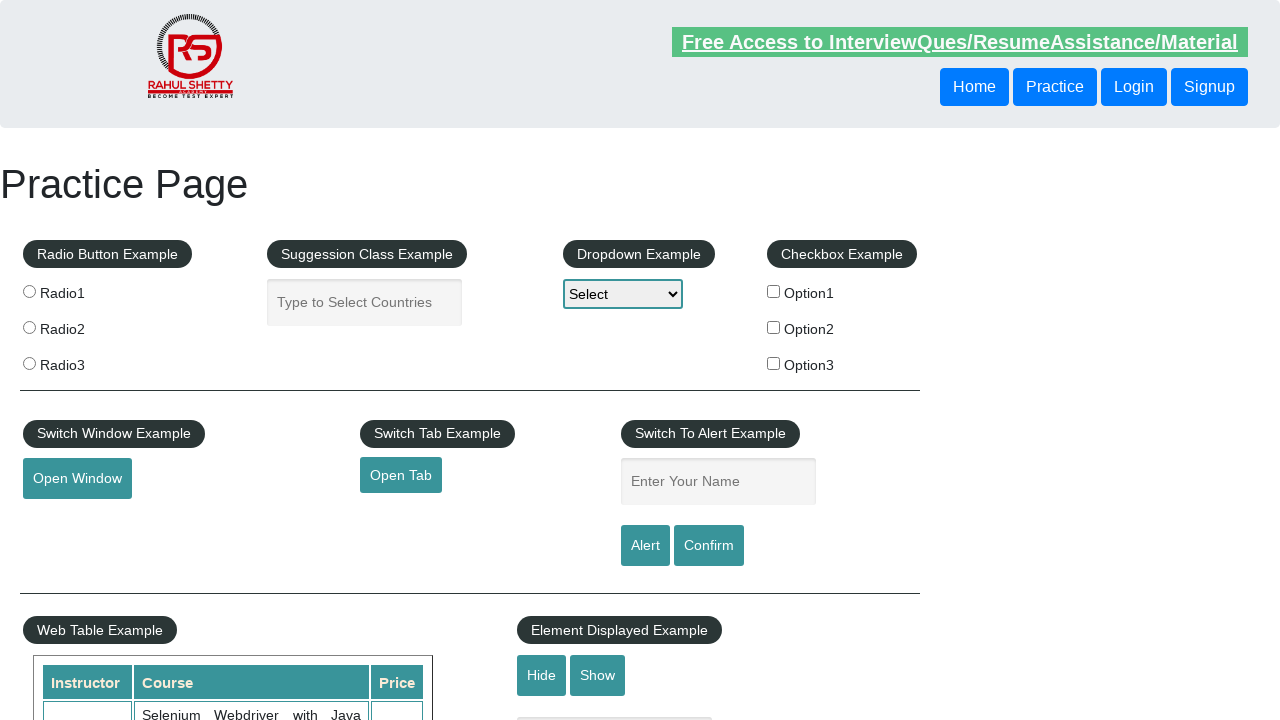

Filled autocomplete field with 'Ma' on #autocomplete
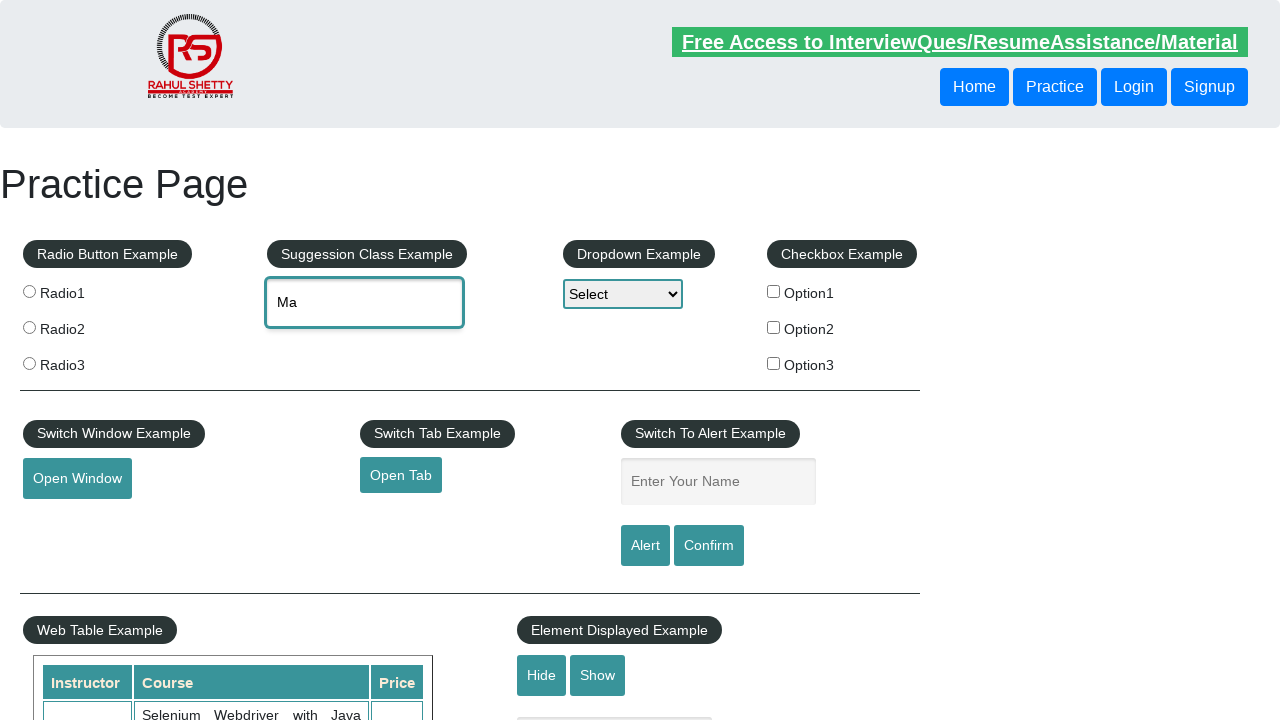

Autosuggestion dropdown appeared
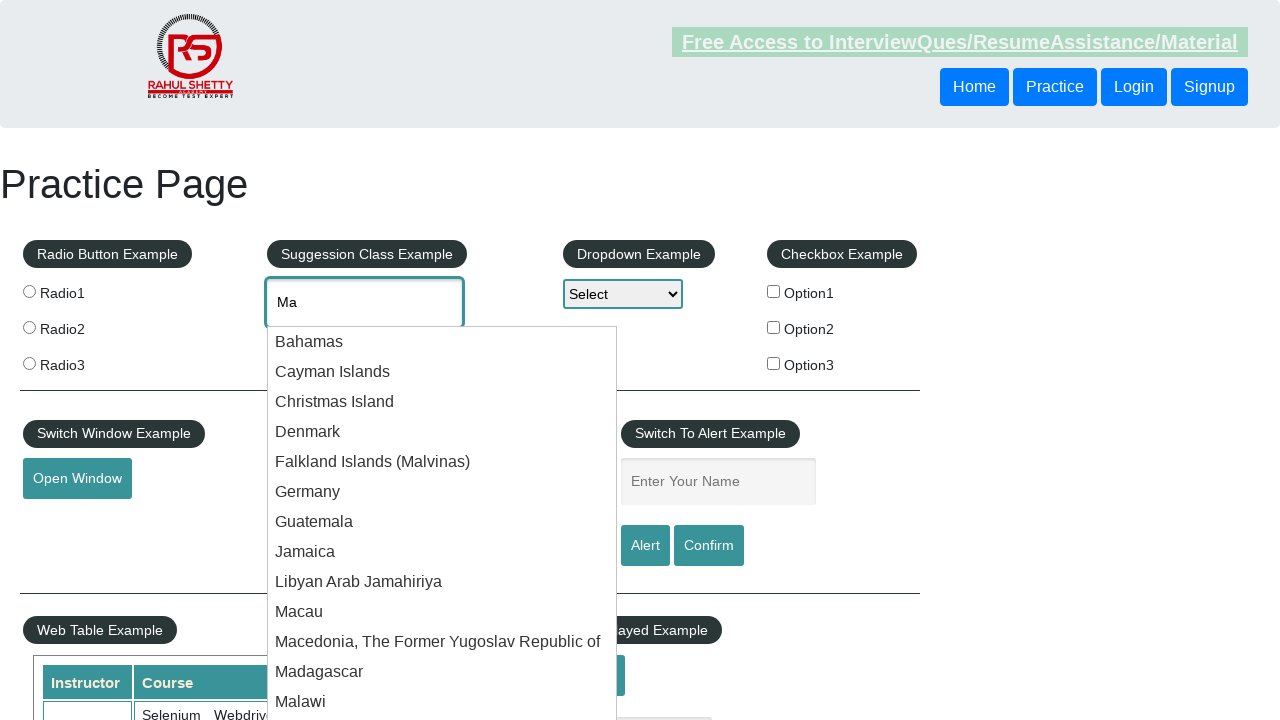

Retrieved all autosuggestion items
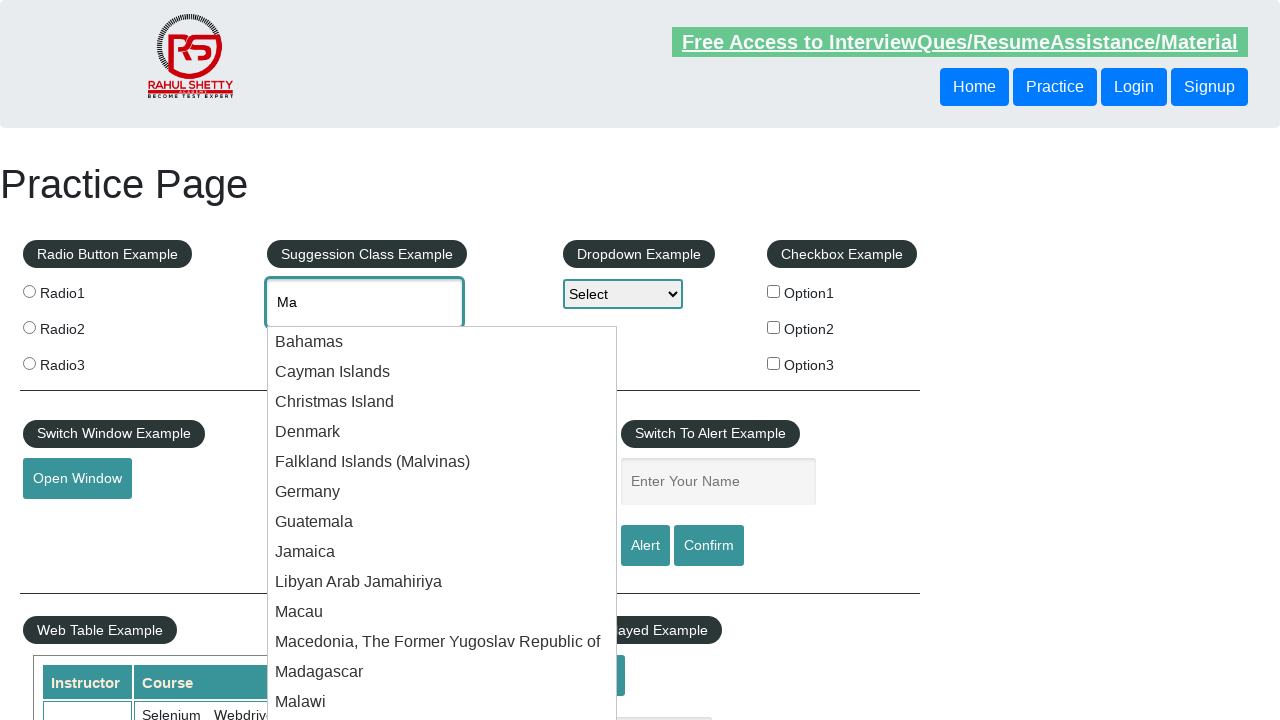

Clicked on 10th suggestion item from dropdown at (442, 612) on .ui-menu-item-wrapper >> nth=9
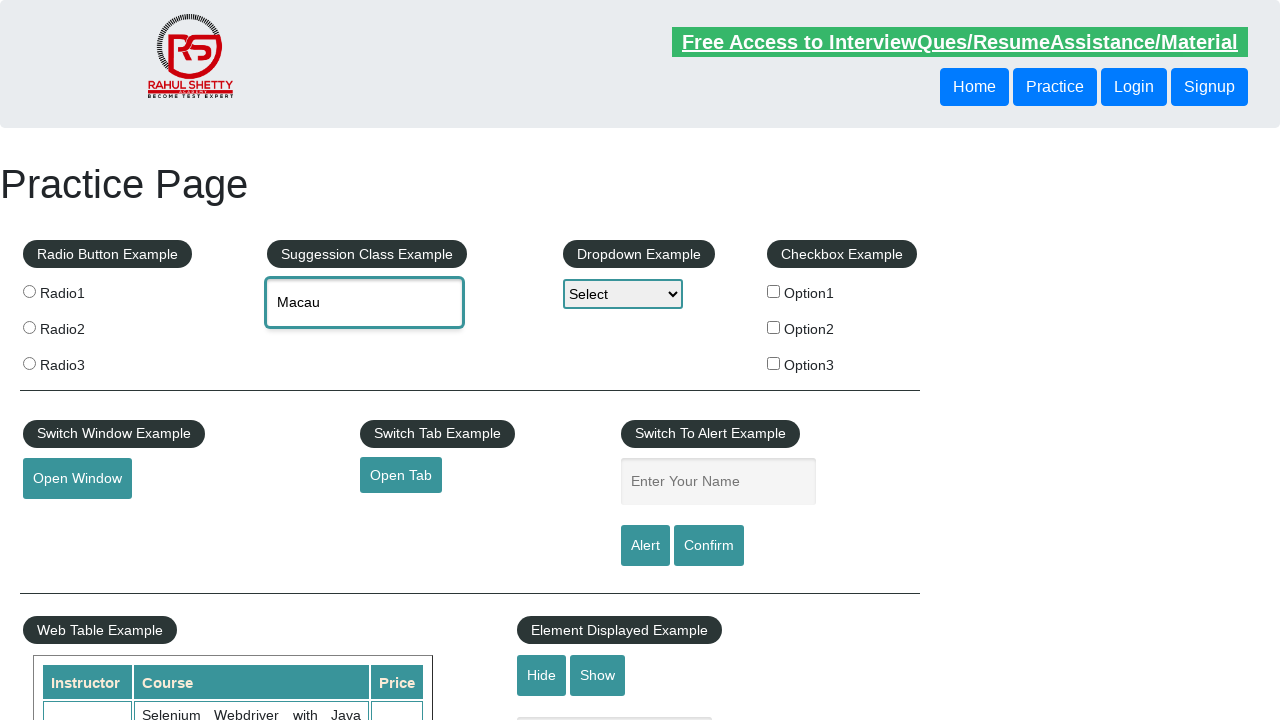

Cleared autocomplete field on #autocomplete
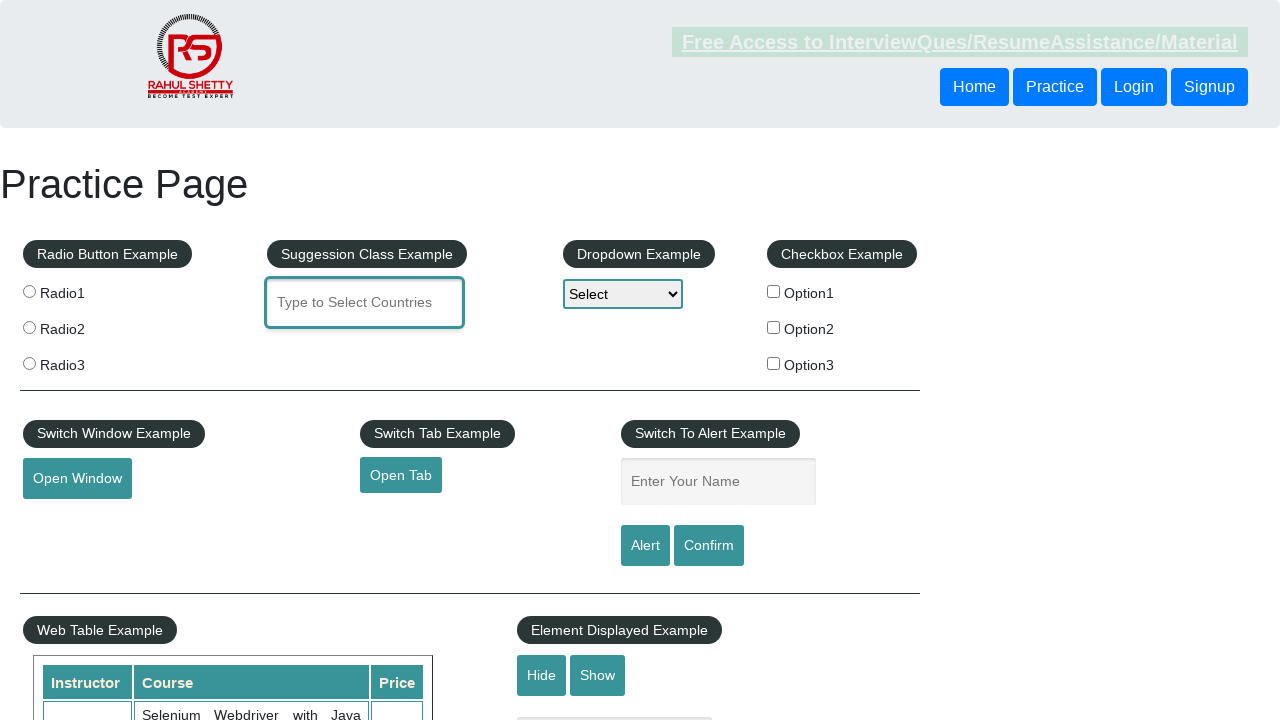

Filled autocomplete field with 'In' on #autocomplete
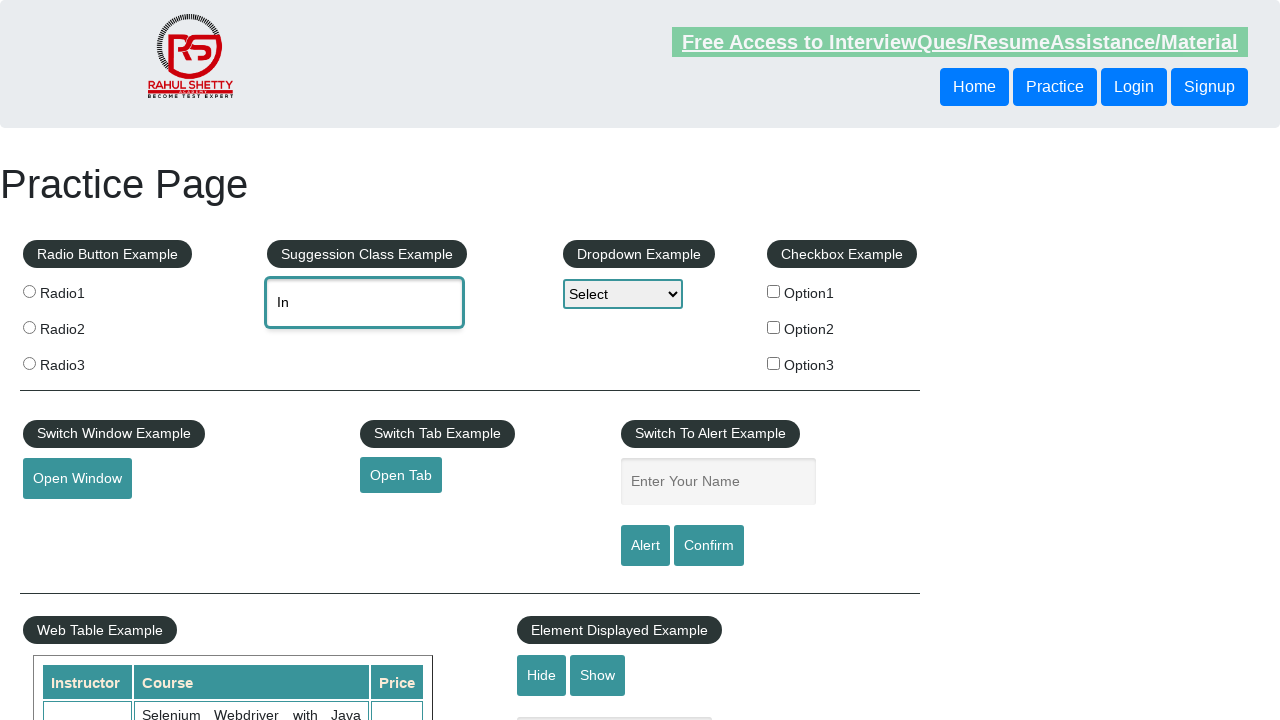

Autosuggestion dropdown appeared for second query
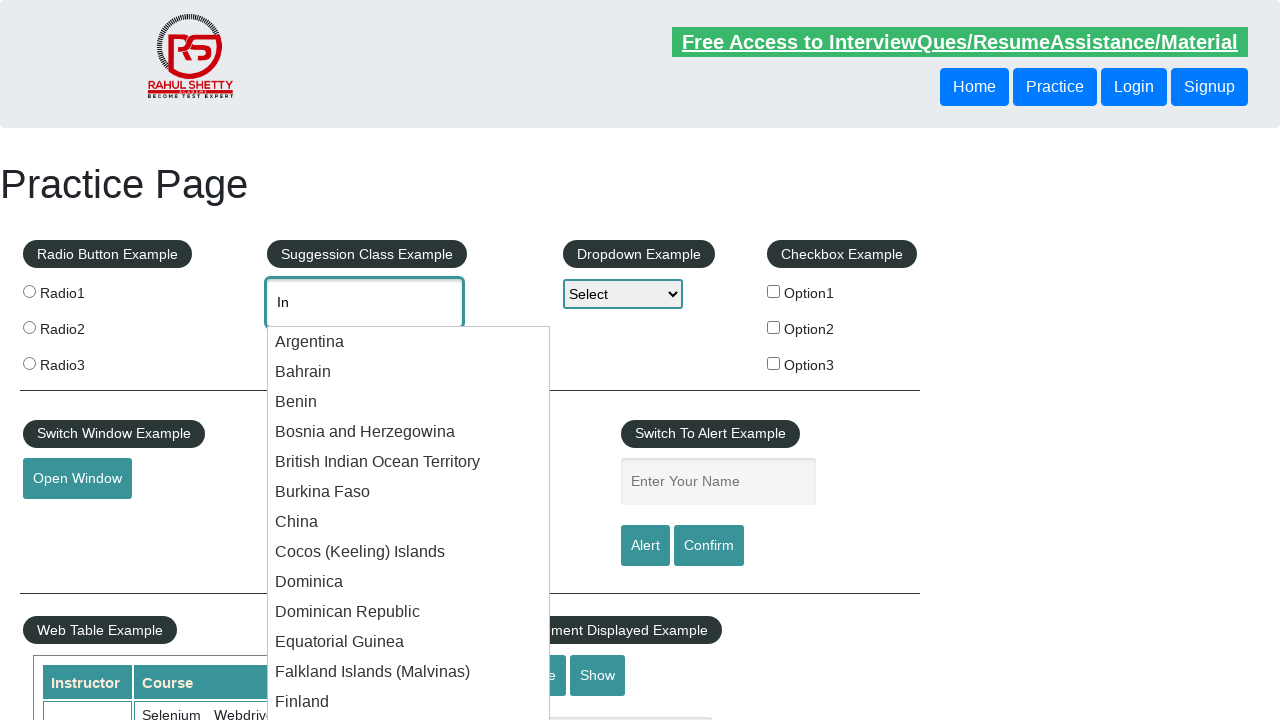

Retrieved all autosuggestion items
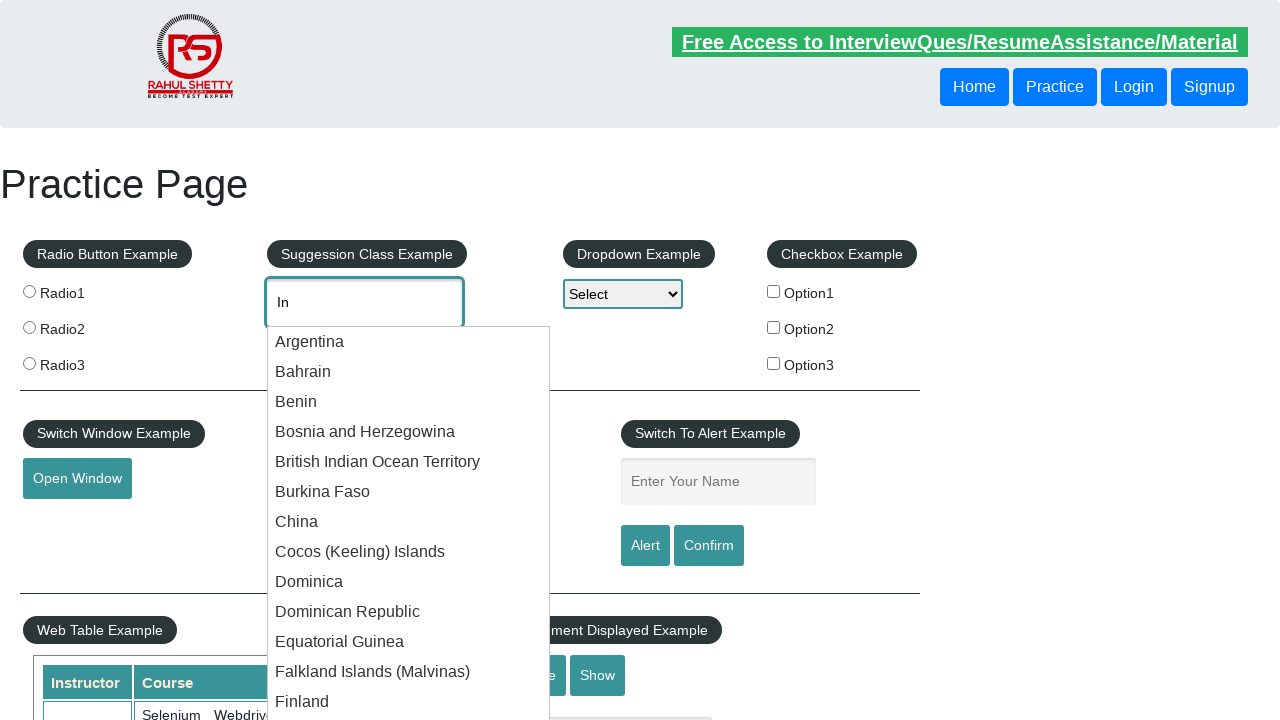

Clicked on 16th suggestion item from dropdown at (409, 361) on .ui-menu-item-wrapper >> nth=15
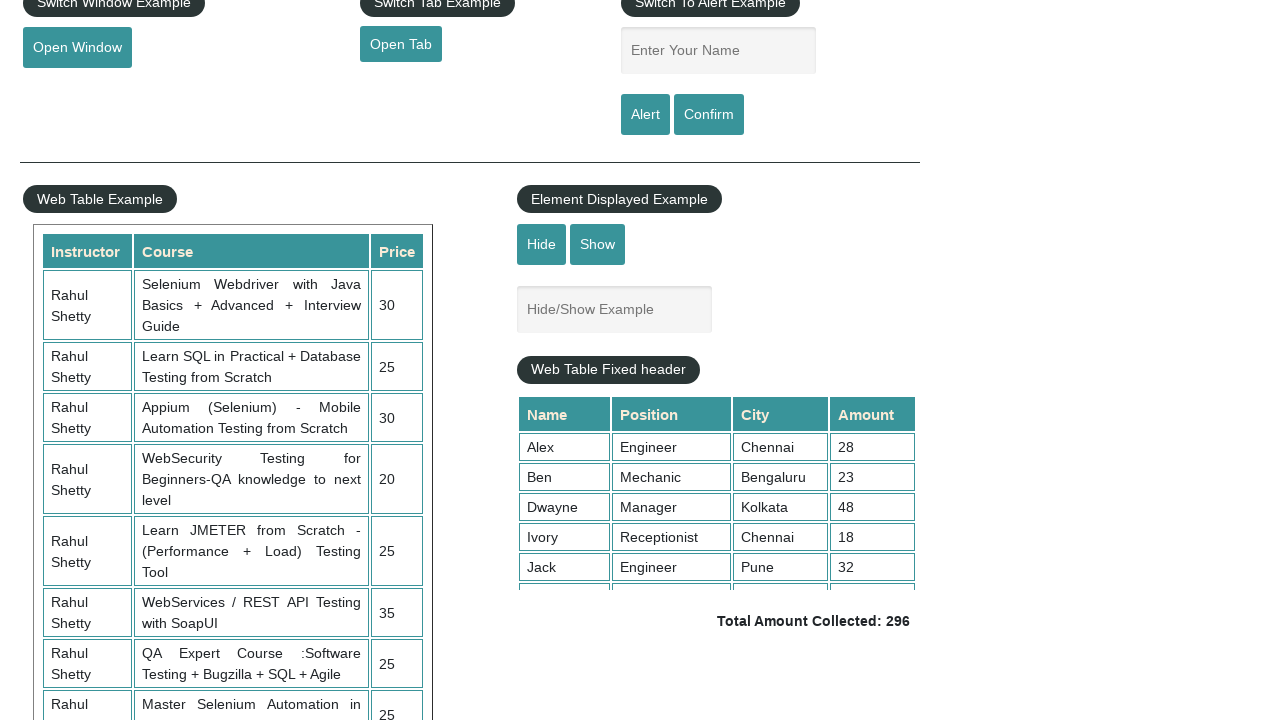

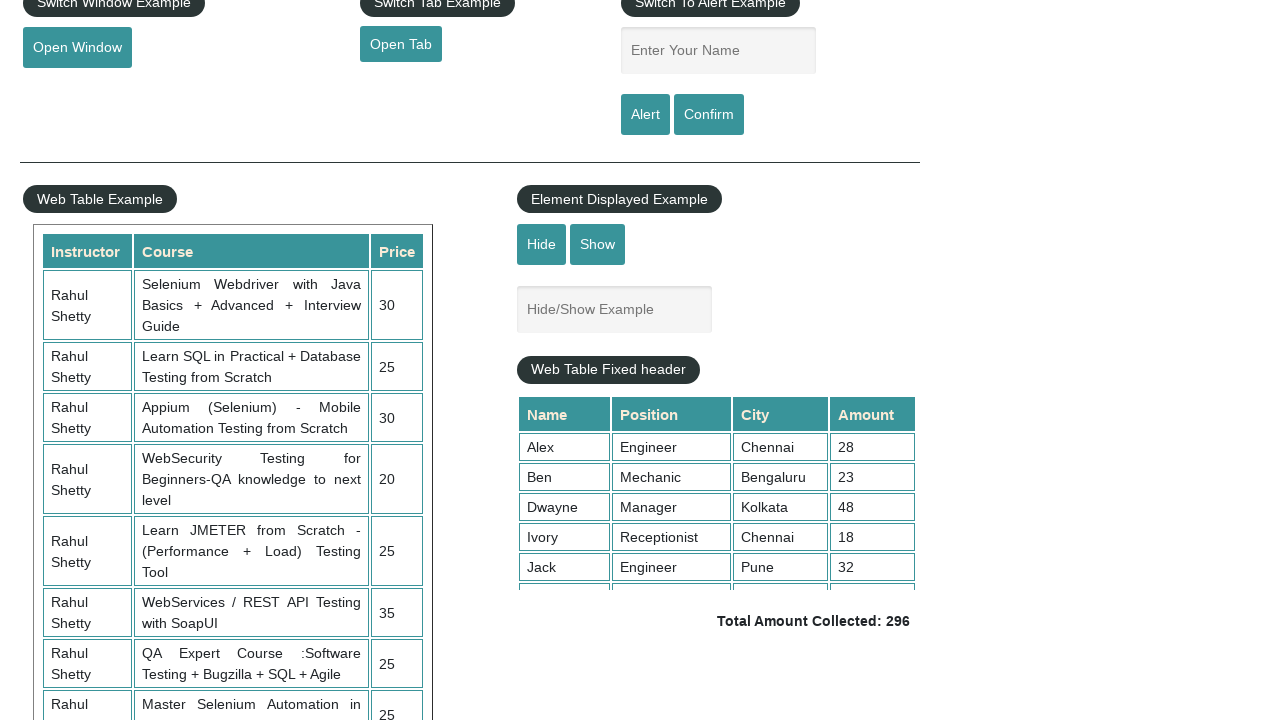